Tests injecting jQuery and jQuery Growl library into a page, then displays various notification messages (default, error, notice, warning) using the Growl plugin.

Starting URL: http://the-internet.herokuapp.com/

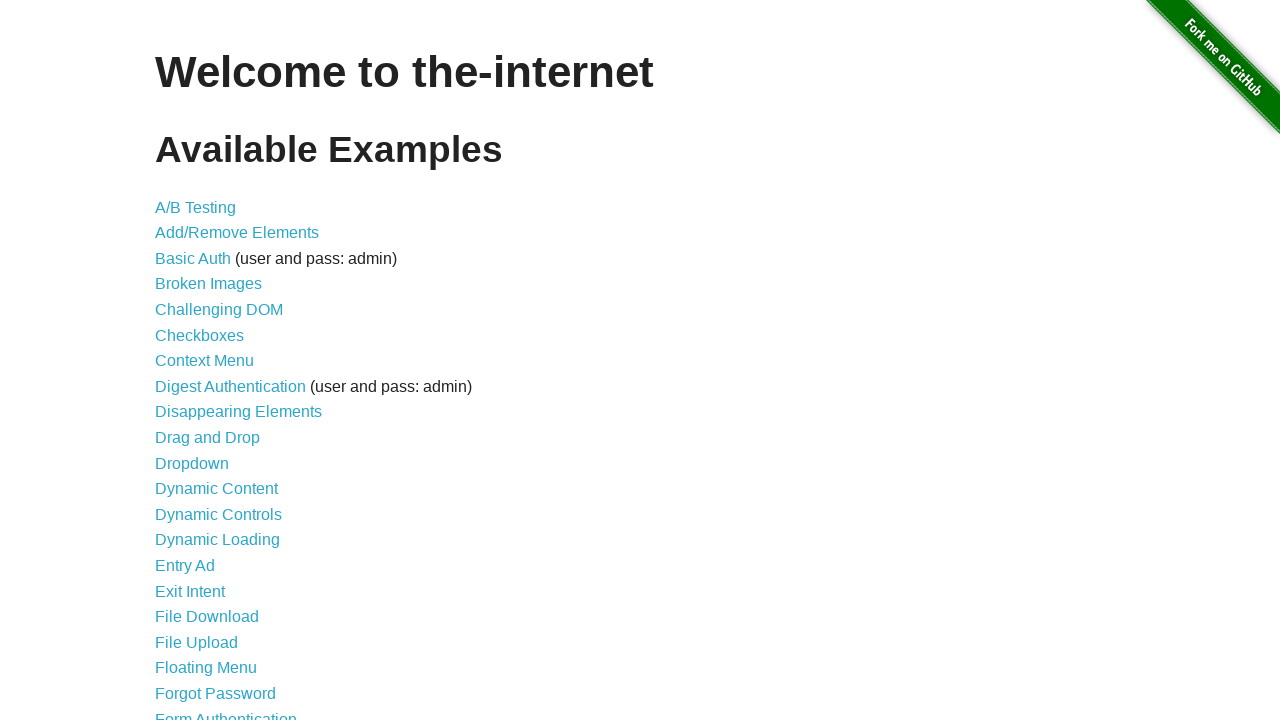

Injected jQuery library into page if not already present
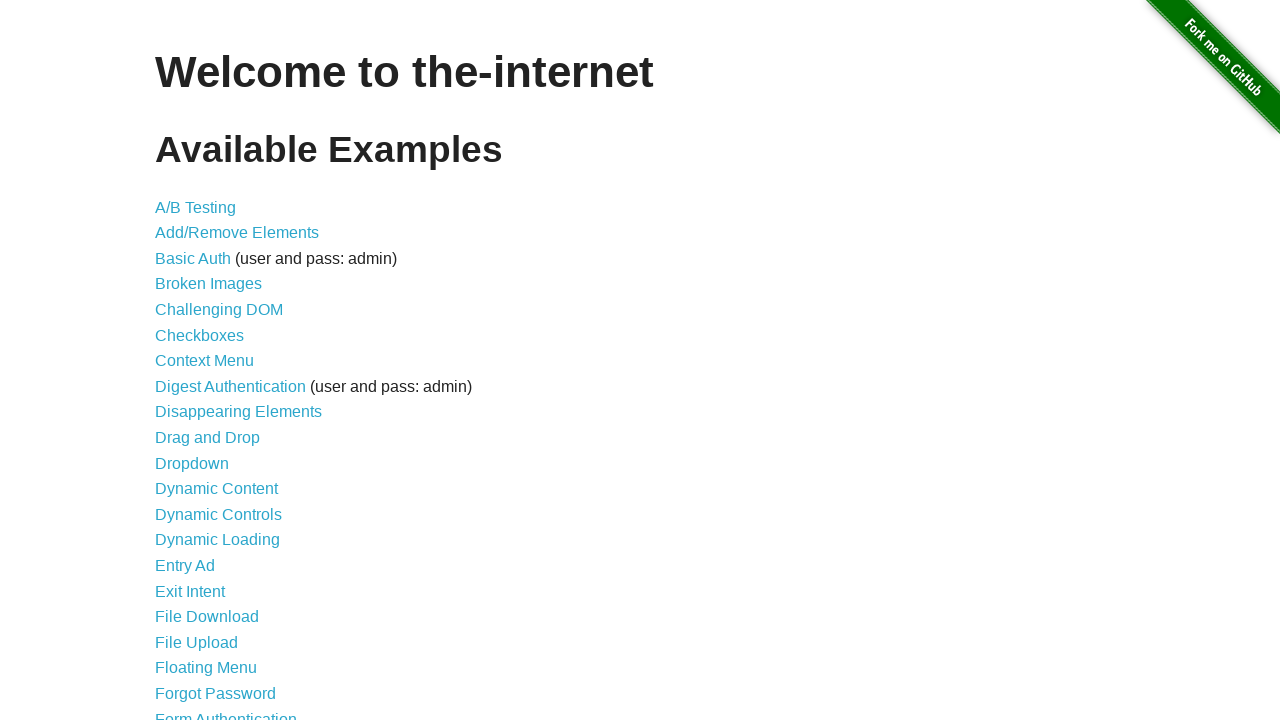

jQuery library loaded successfully
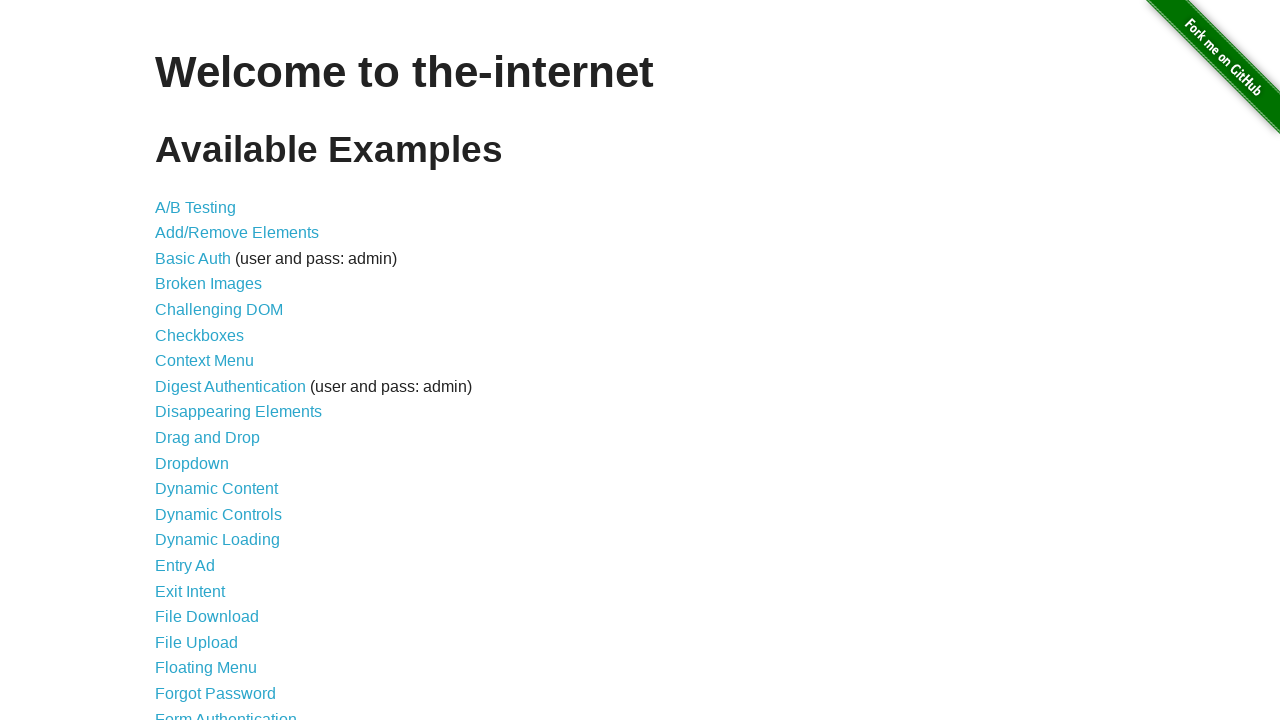

Injected jQuery Growl library into page
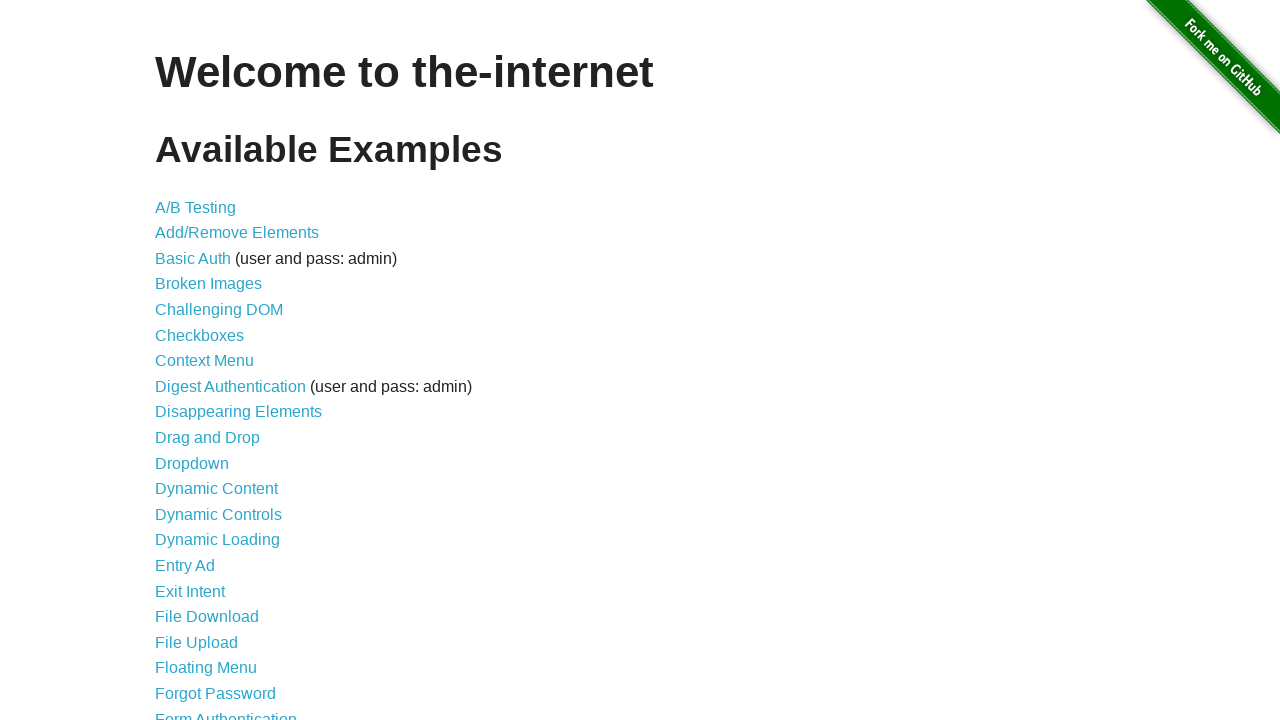

Added jQuery Growl CSS stylesheet to page
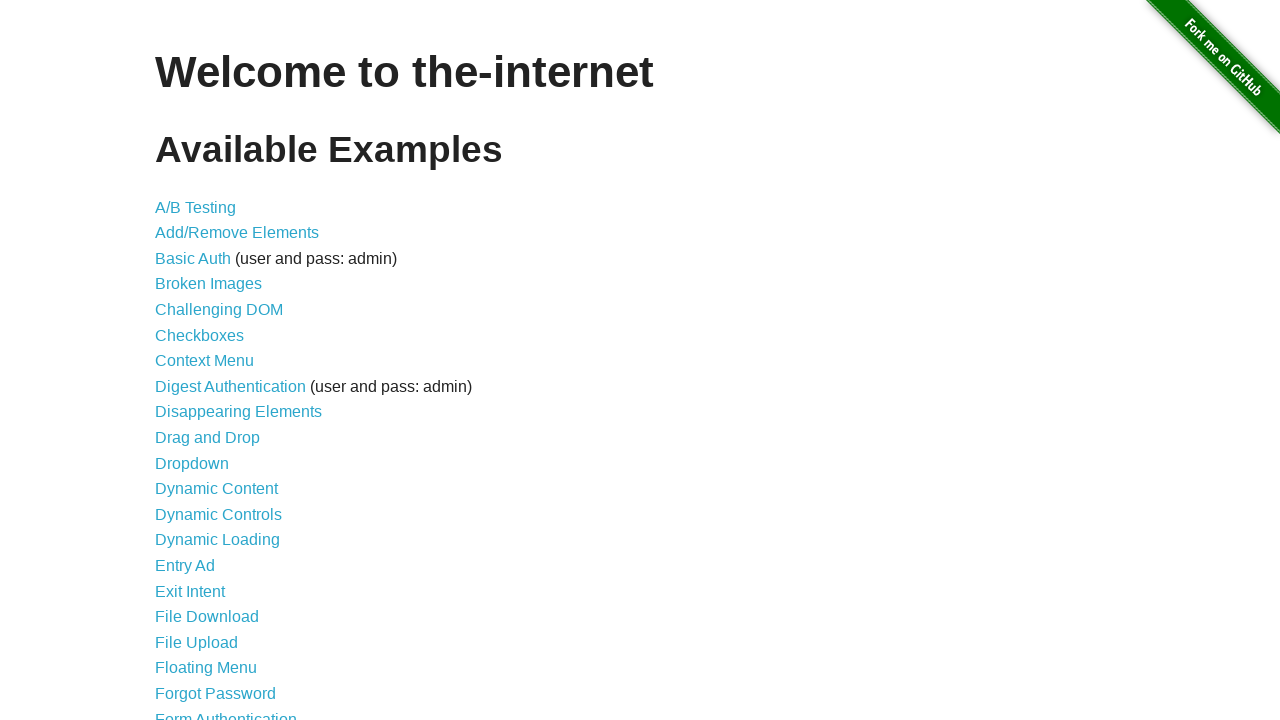

jQuery Growl plugin ready and available
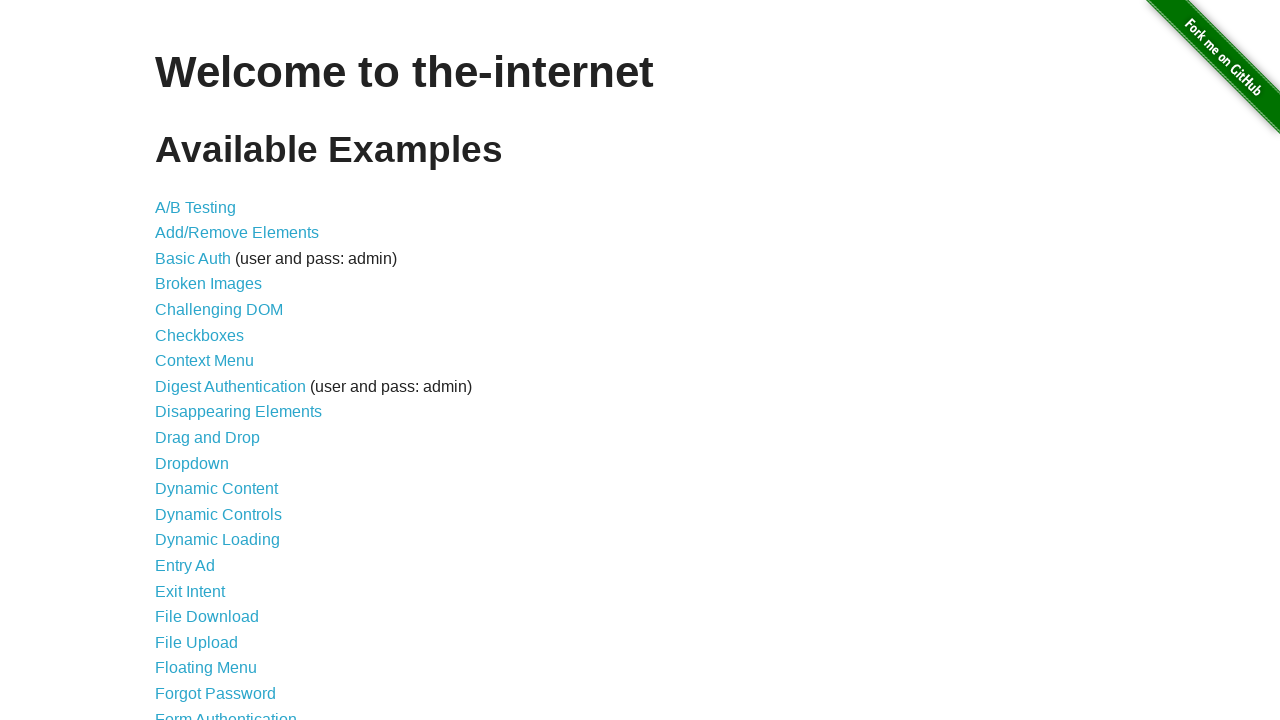

Displayed default Growl notification with title 'GET' and message '/'
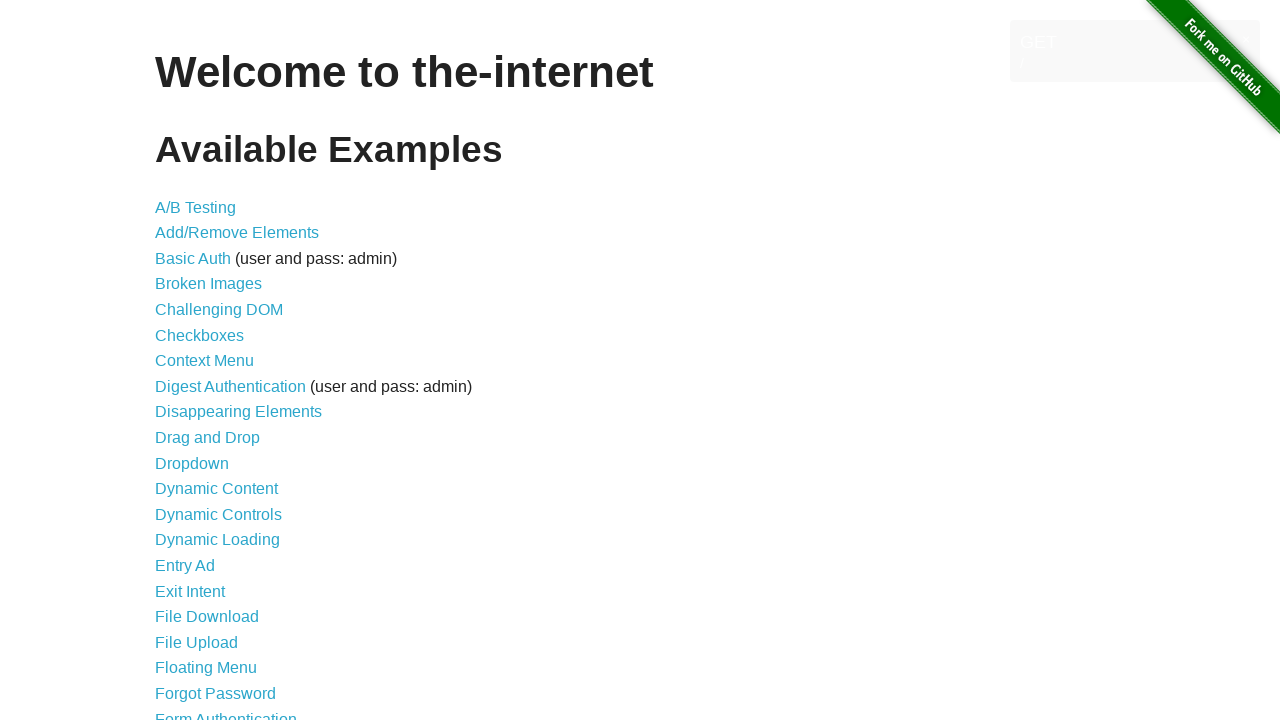

Displayed error Growl notification
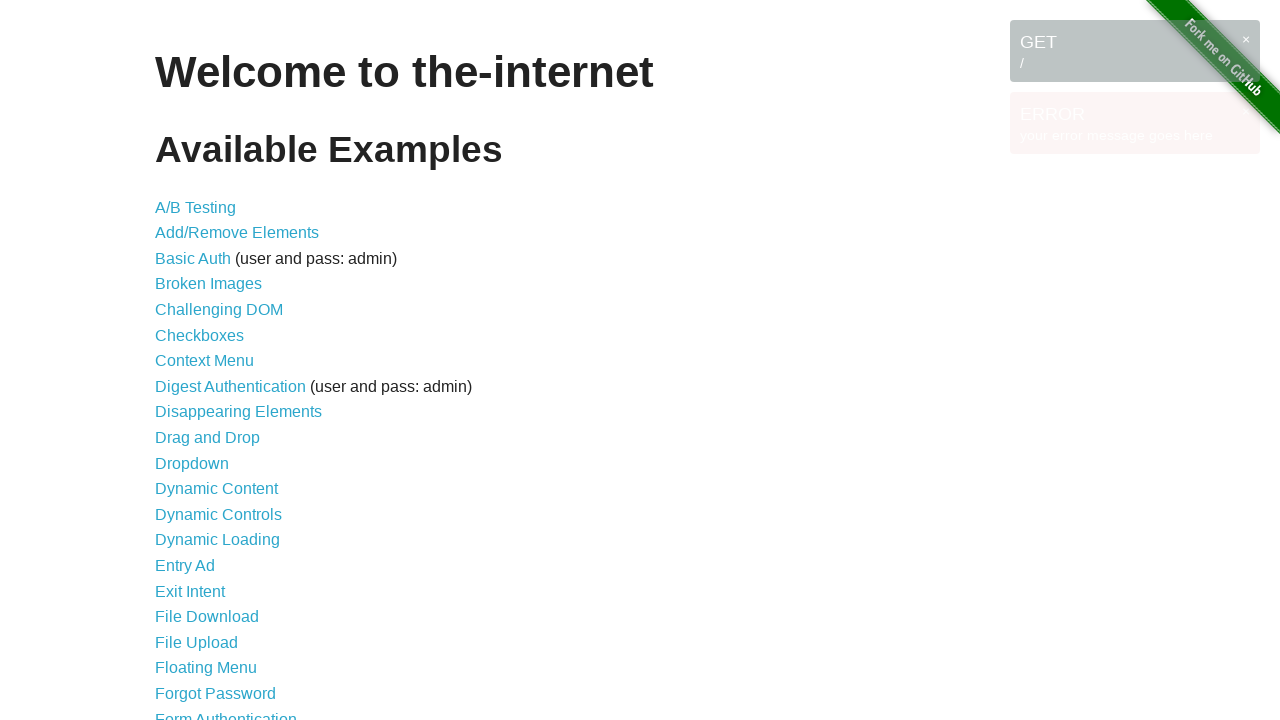

Displayed notice Growl notification
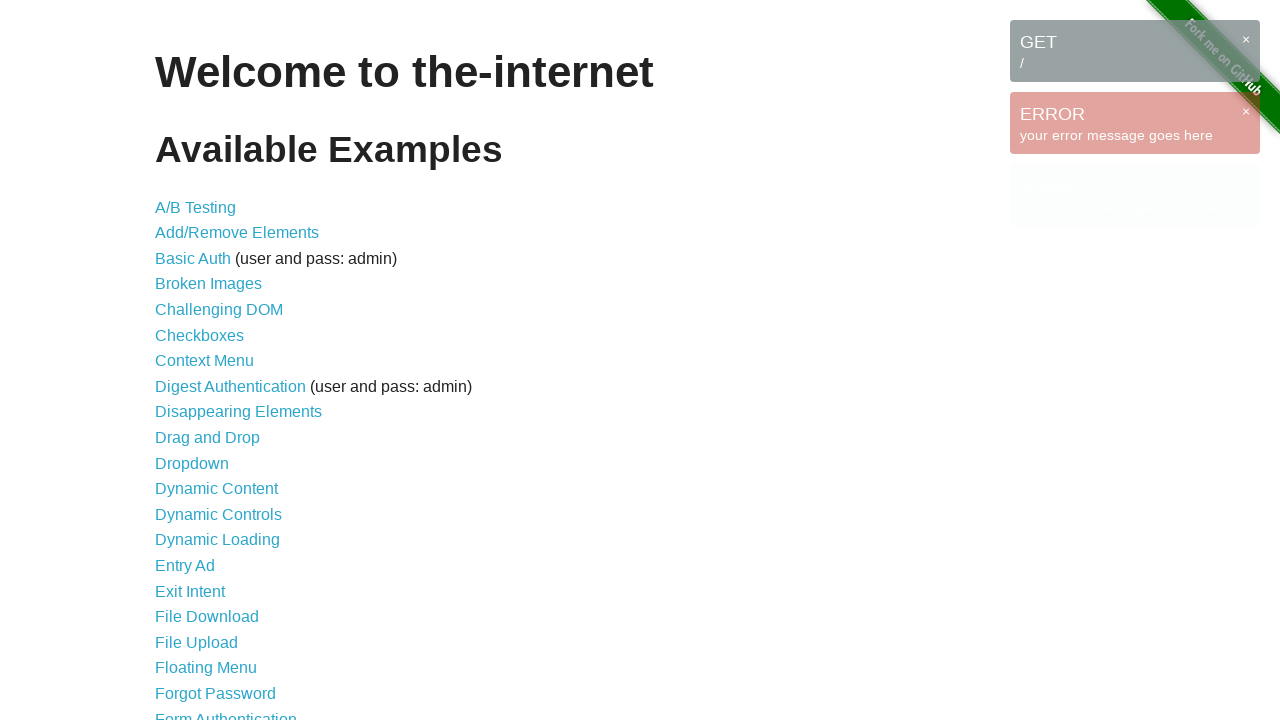

Displayed warning Growl notification
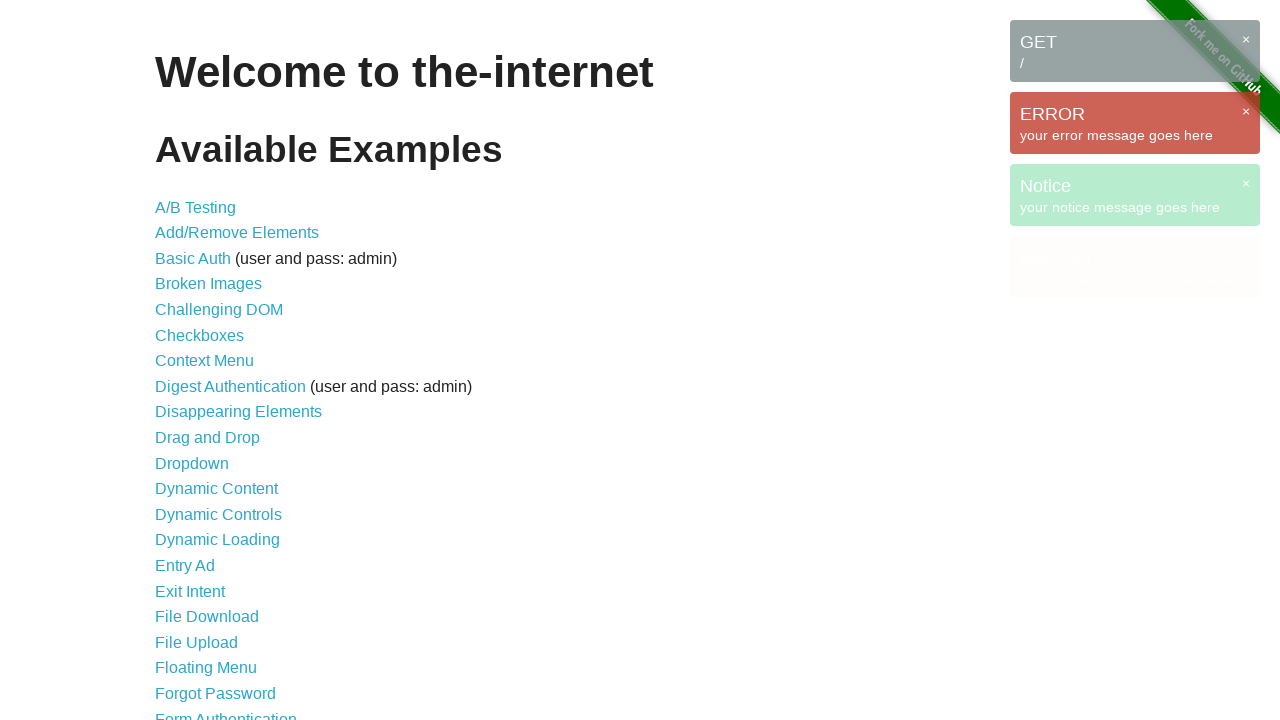

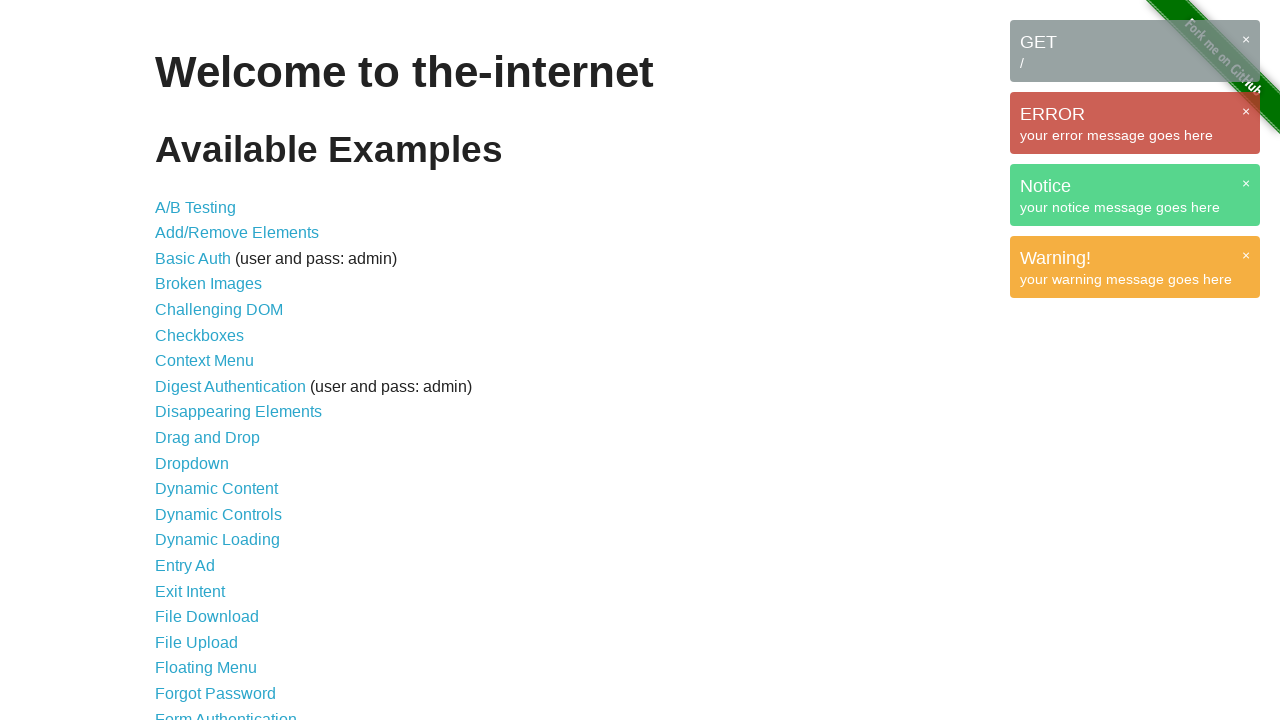